Tests sorting the Email column in ascending order by clicking the column header and verifying the text values are properly sorted

Starting URL: http://the-internet.herokuapp.com/tables

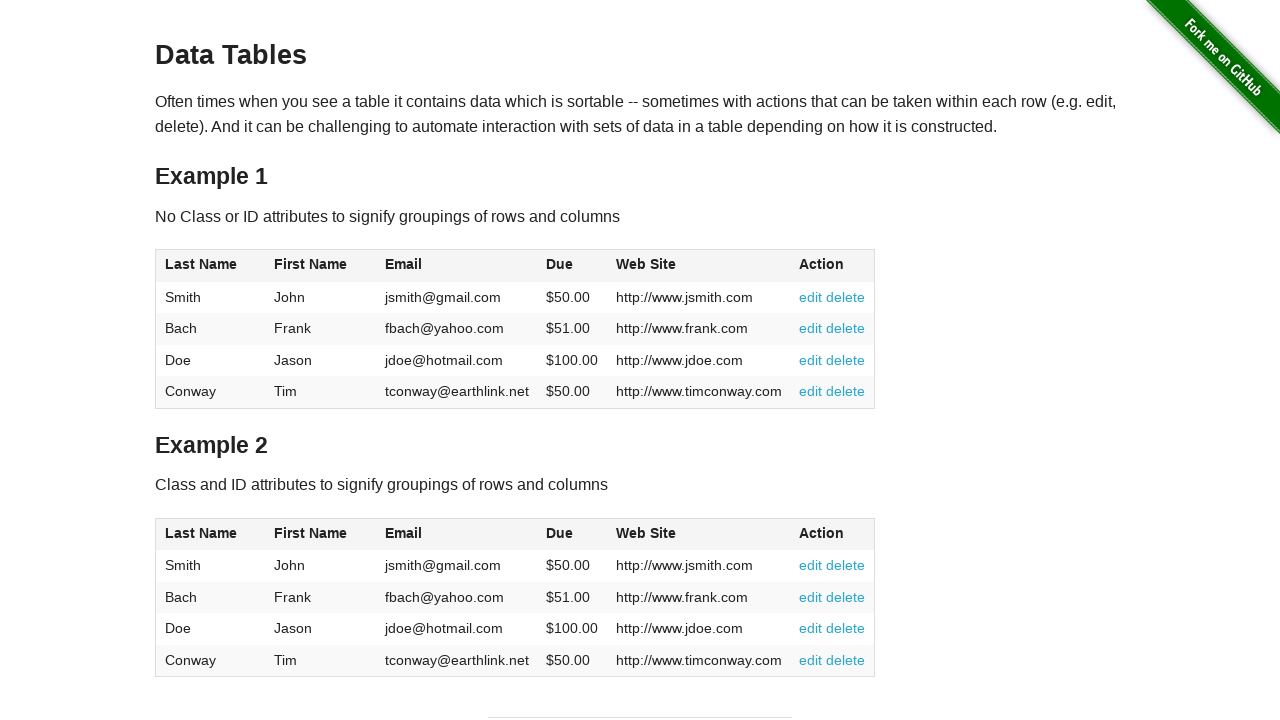

Clicked Email column header to sort in ascending order at (457, 266) on #table1 thead tr th:nth-of-type(3)
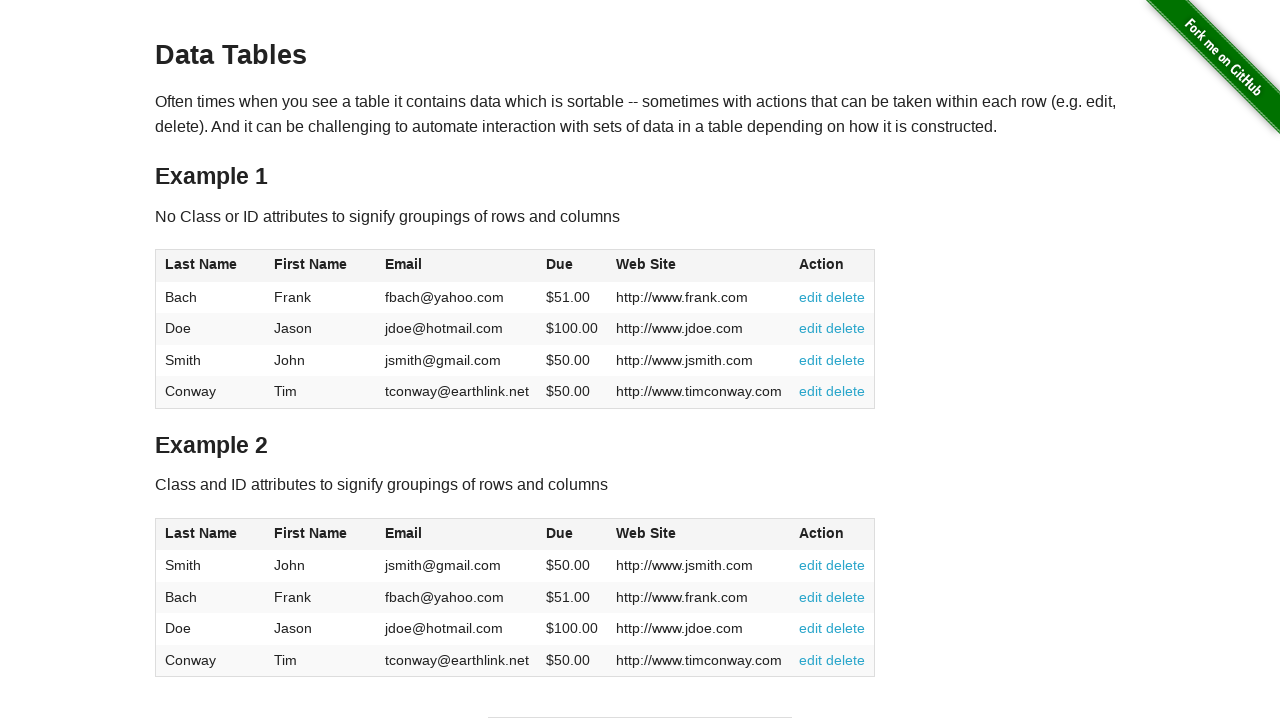

Email column data loaded and table sorted in ascending order
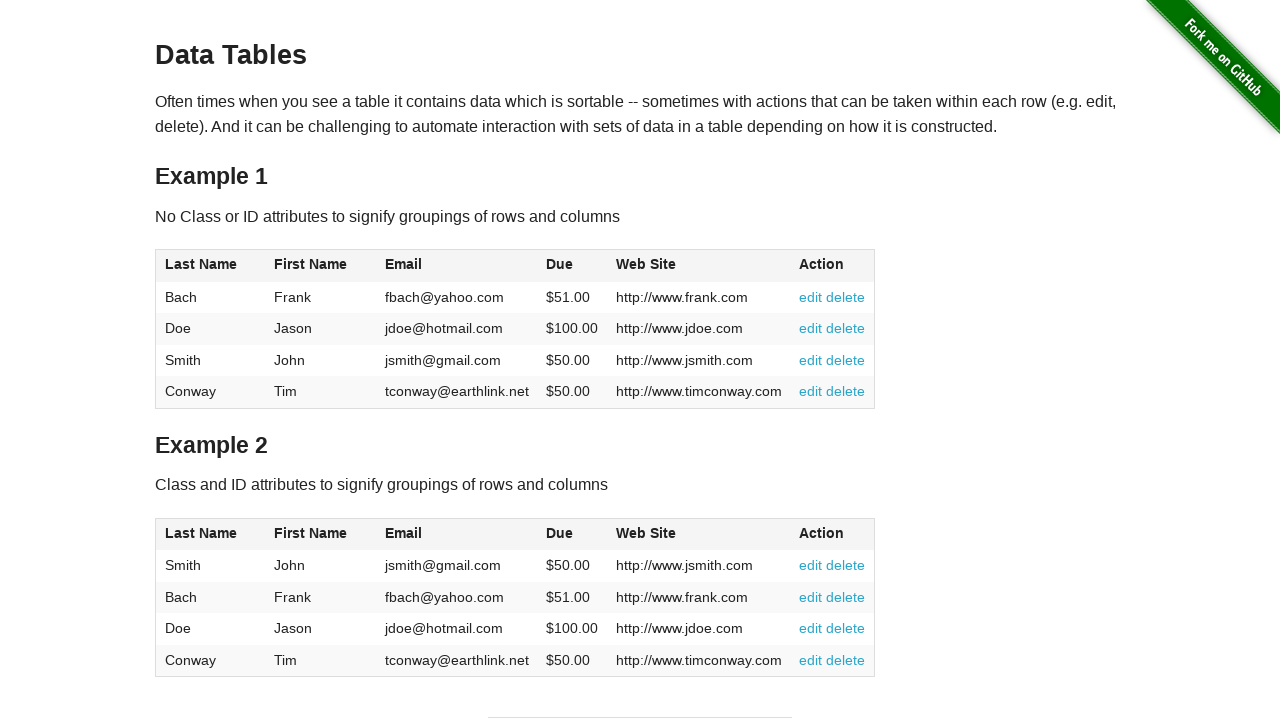

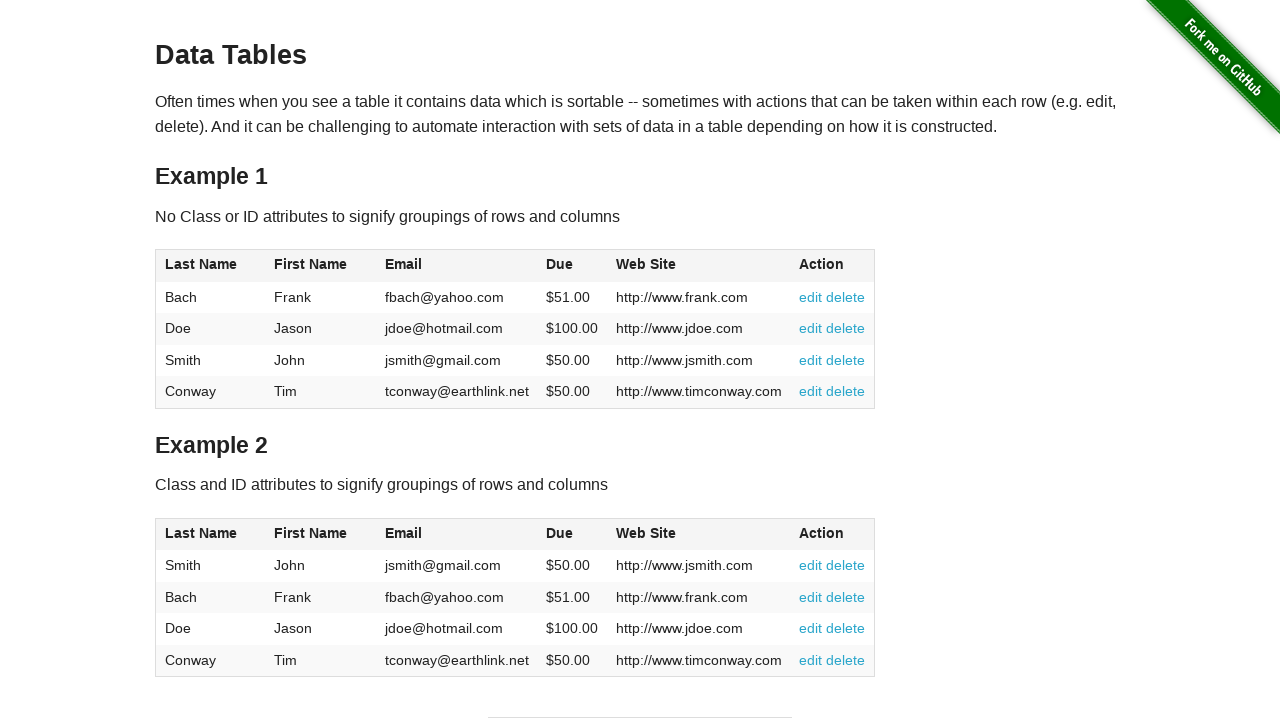